Clicks on the Info submenu link and verifies navigation to the info page with correct URL and page title.

Starting URL: https://www.99-bottles-of-beer.net/

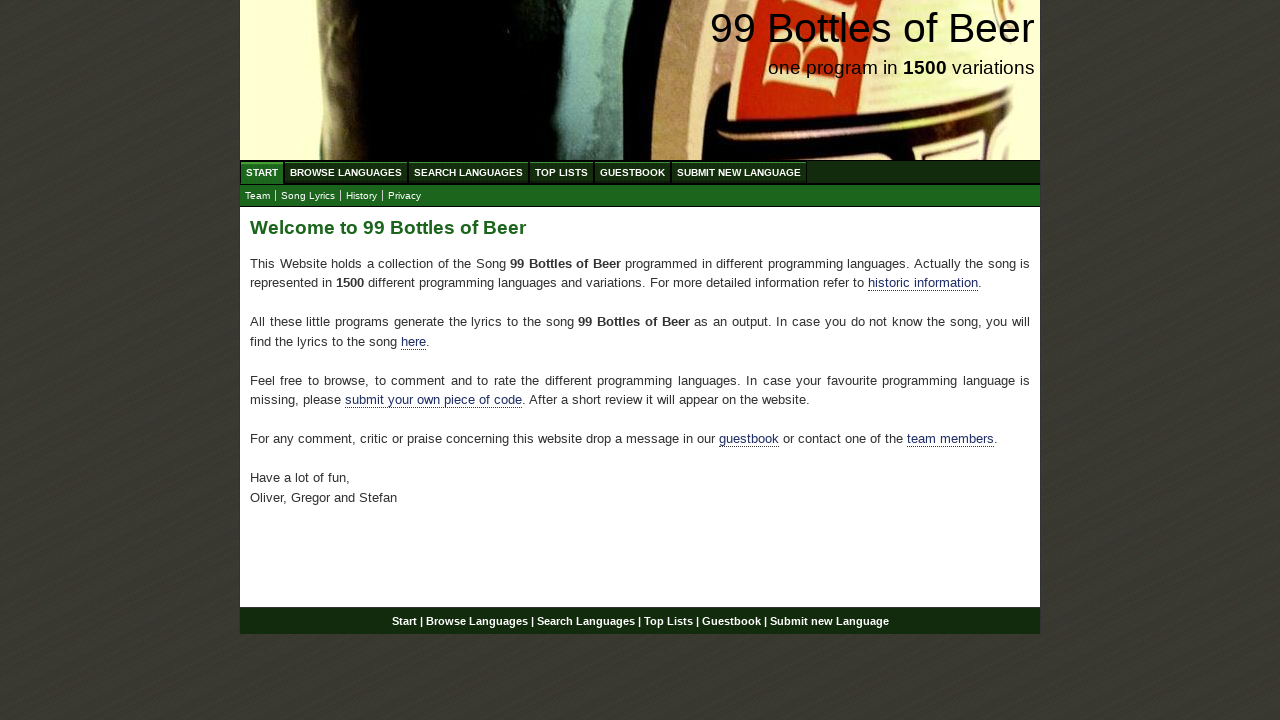

Clicked on the Info submenu link at (362, 196) on xpath=//ul[@id='submenu']/li/a[@href='info.html']
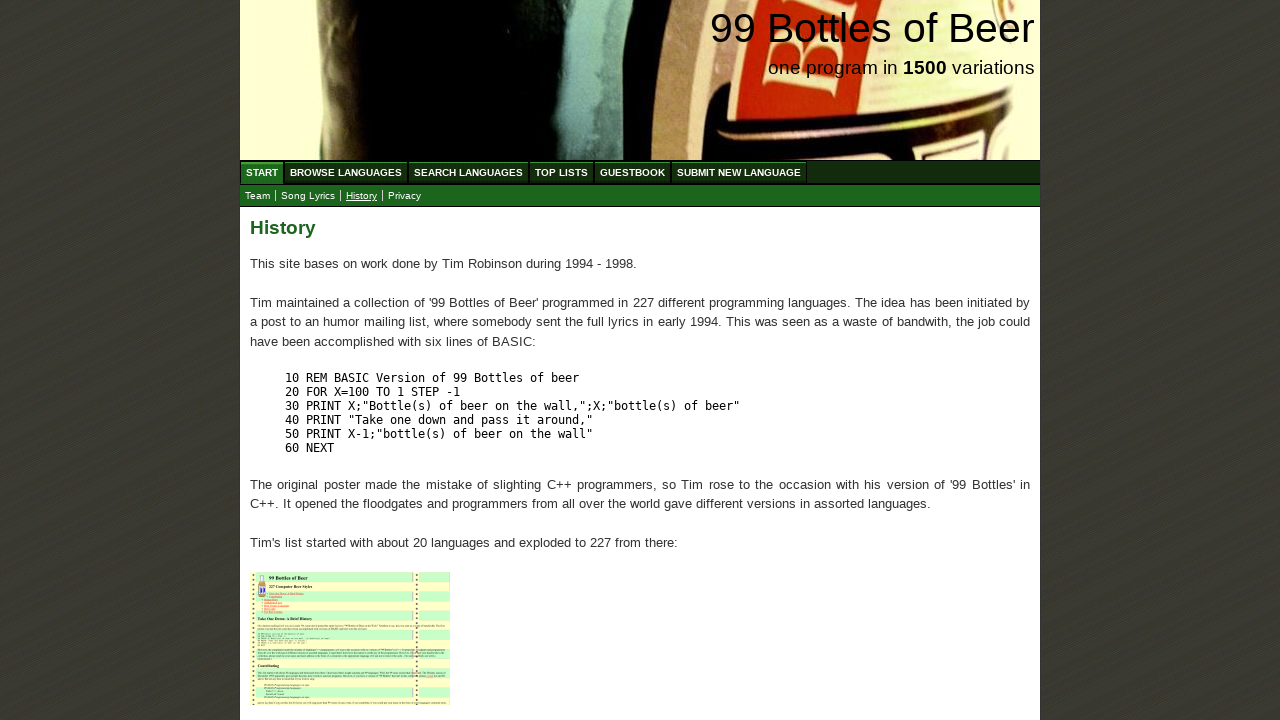

Info page loaded and main heading appeared
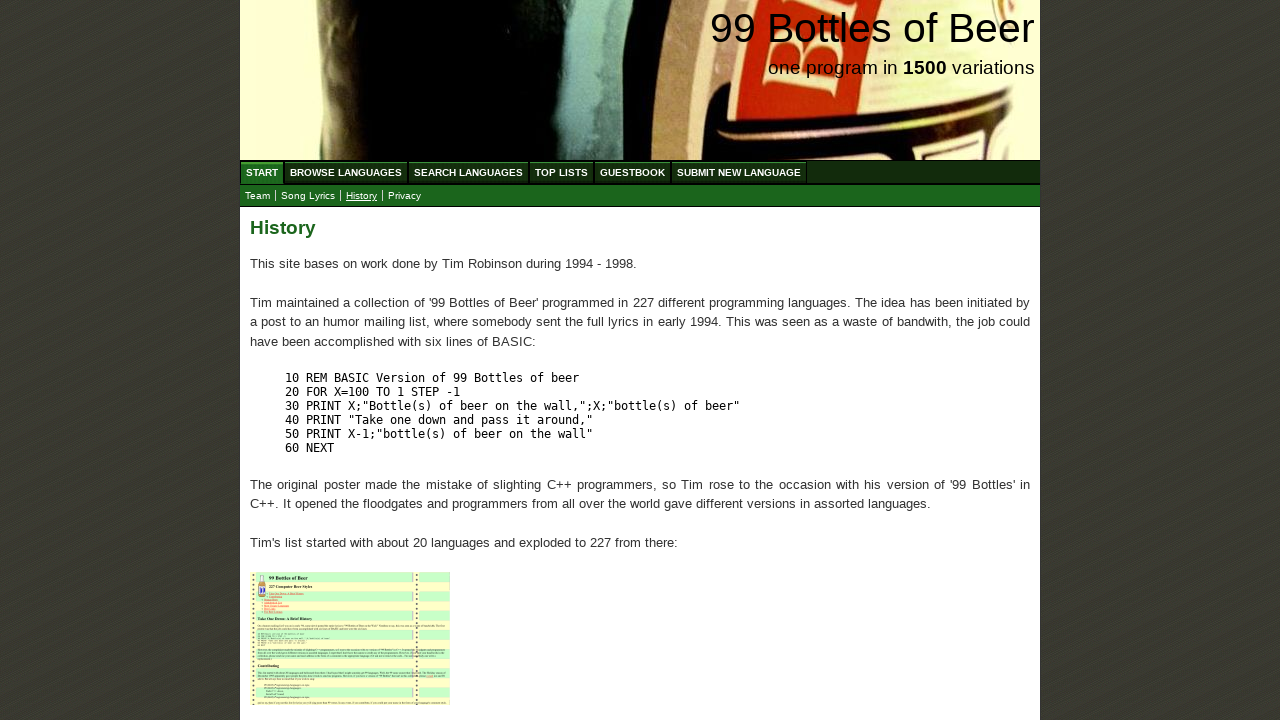

Verified URL is https://www.99-bottles-of-beer.net/info.html
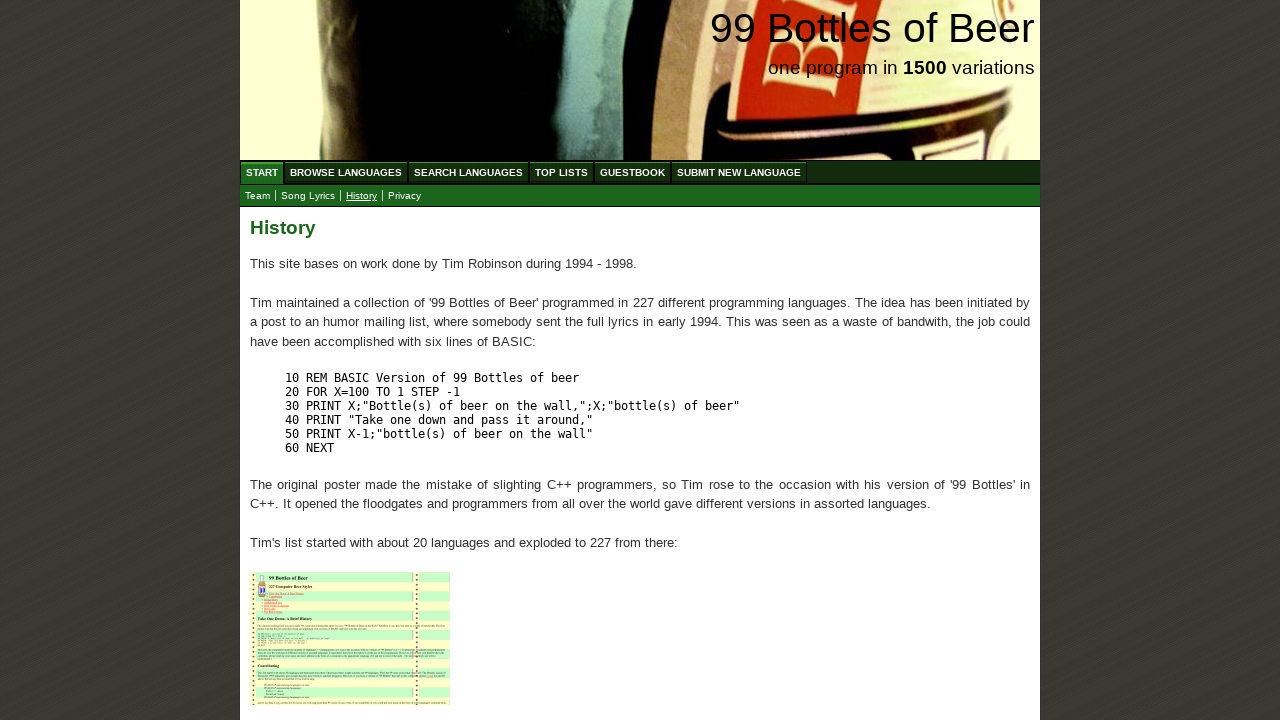

Verified page title is 'History'
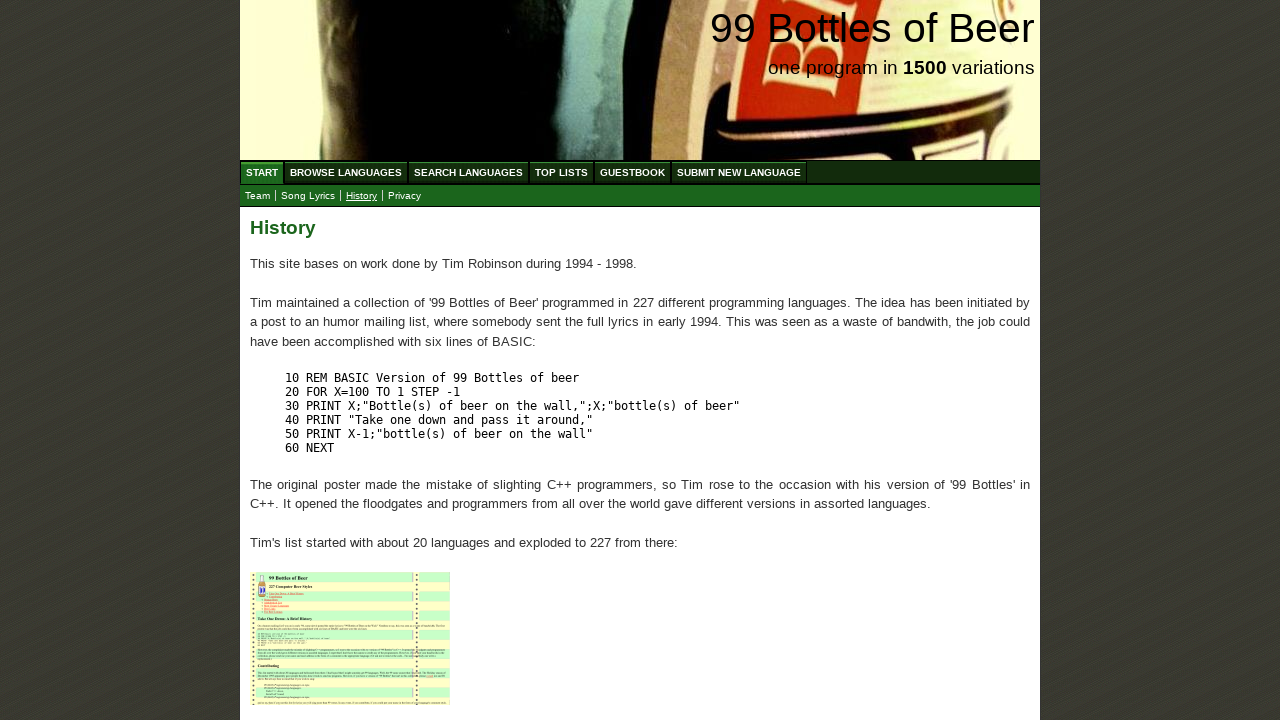

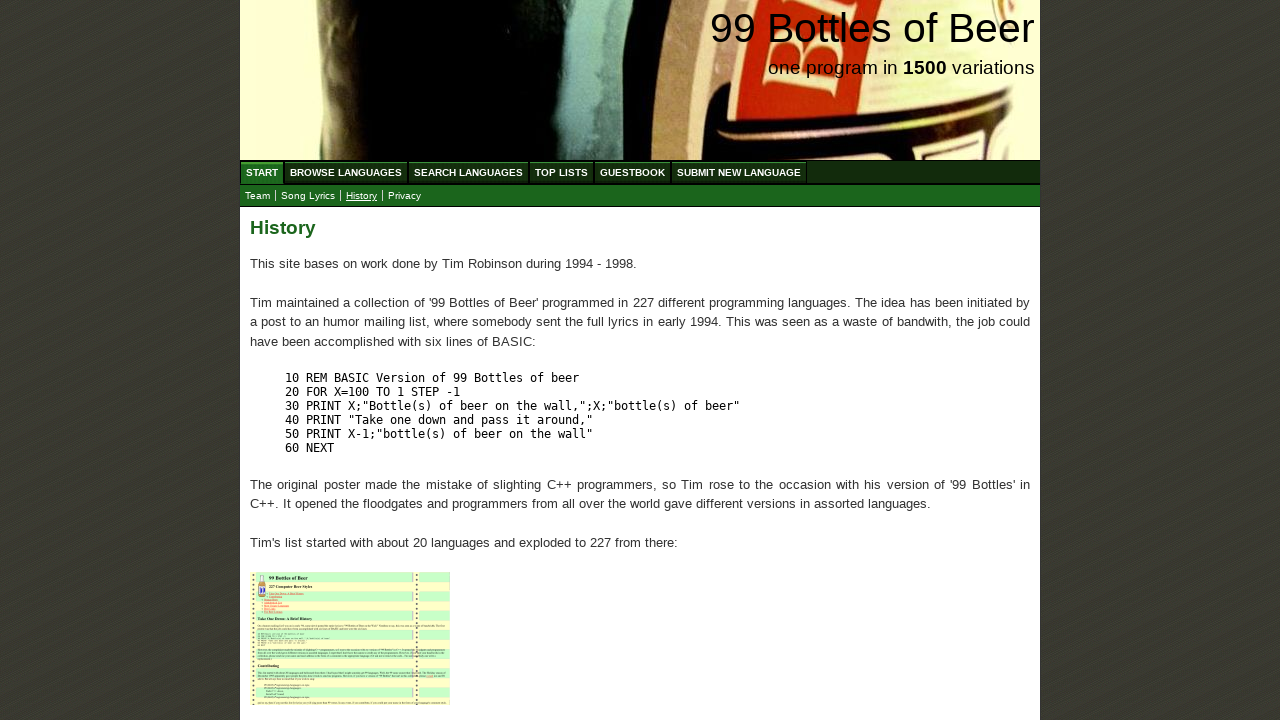